Tests dropdown selection functionality by selecting an option from a dropdown menu using visible text

Starting URL: https://echoecho.com/htmlforms11.htm

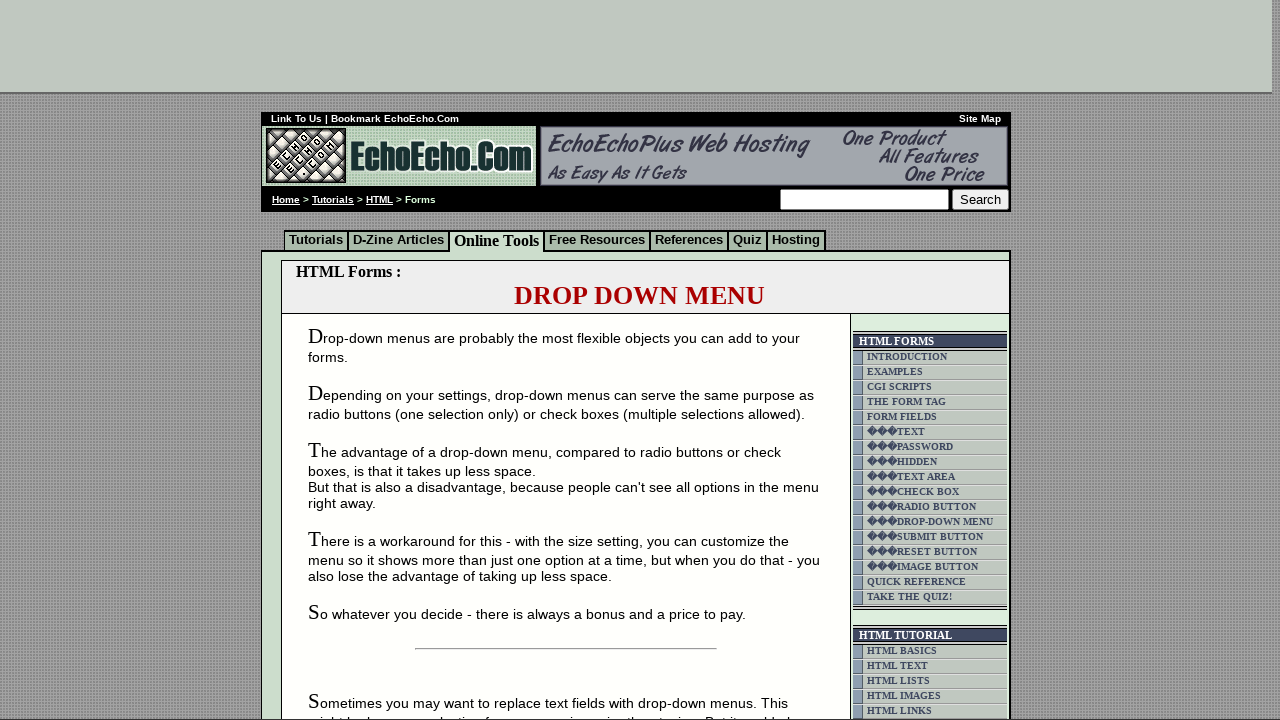

Navigated to https://echoecho.com/htmlforms11.htm
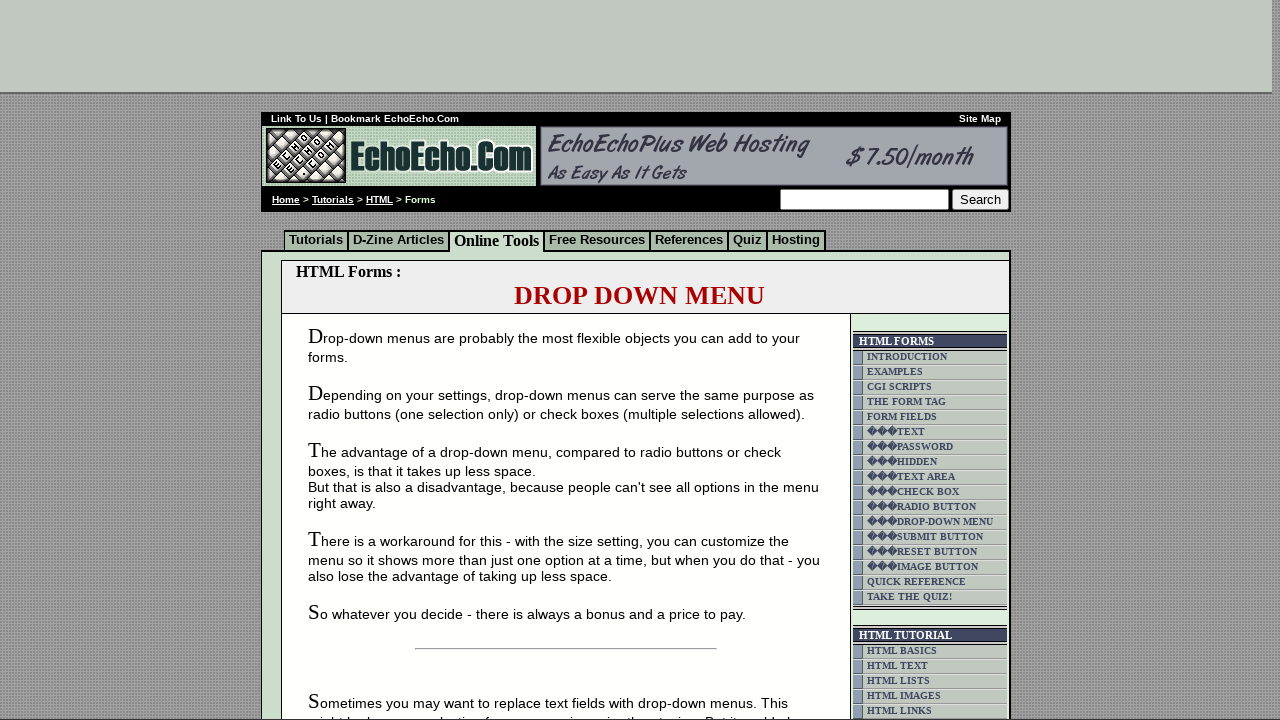

Selected 'Cheese' from the dropdown menu on select[name='dropdownmenu']
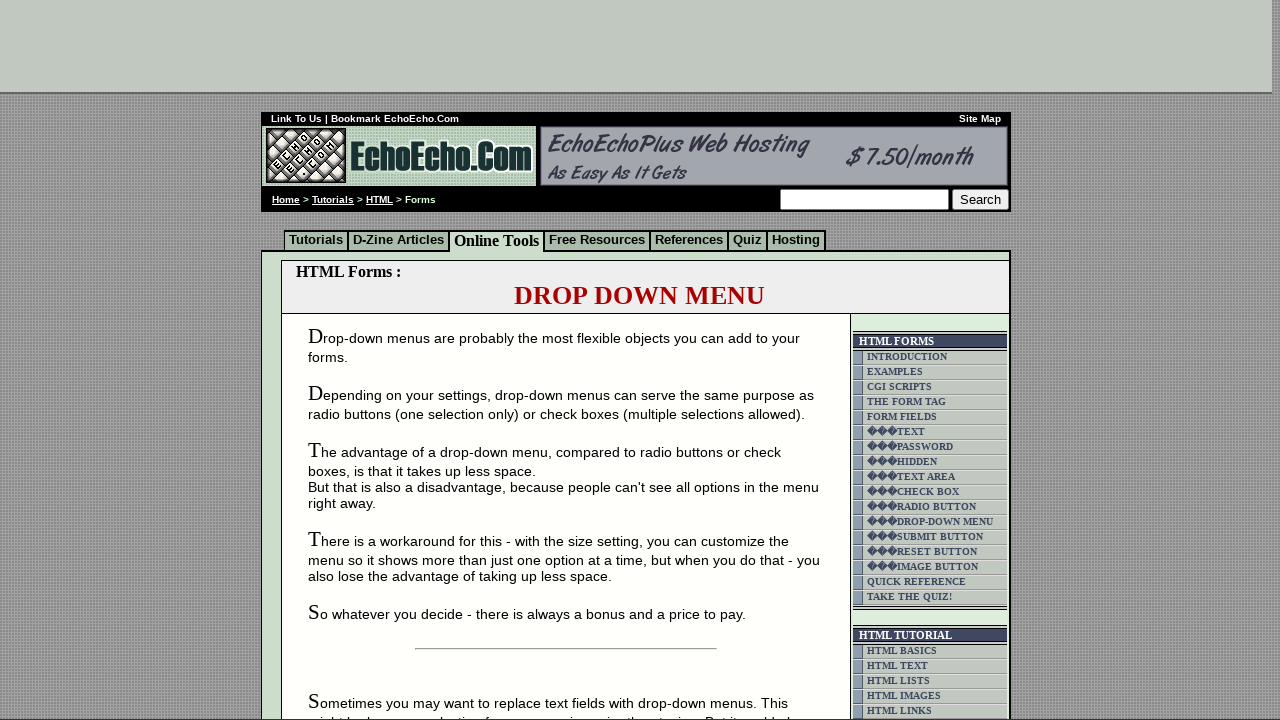

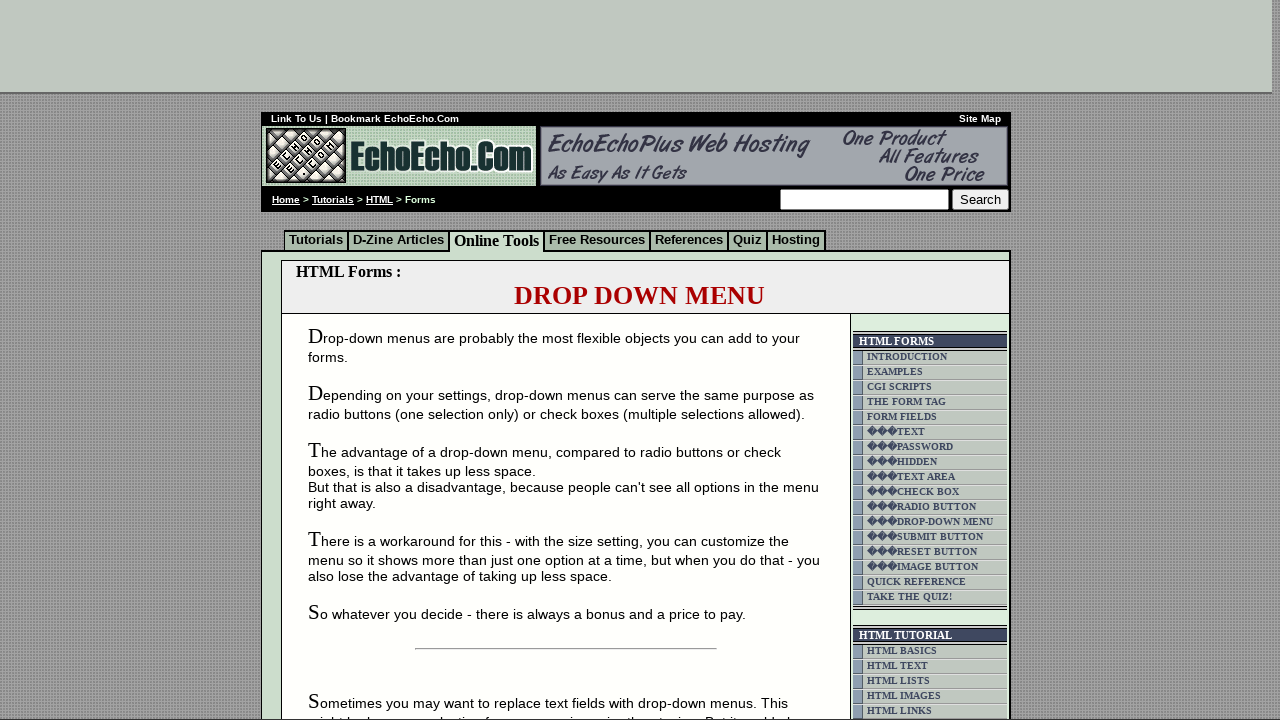